Tests JavaScript alert functionality by navigating to the Basic Elements section, clicking an Alert button, verifying the alert message, and accepting the alert.

Starting URL: http://automationbykrishna.com/#

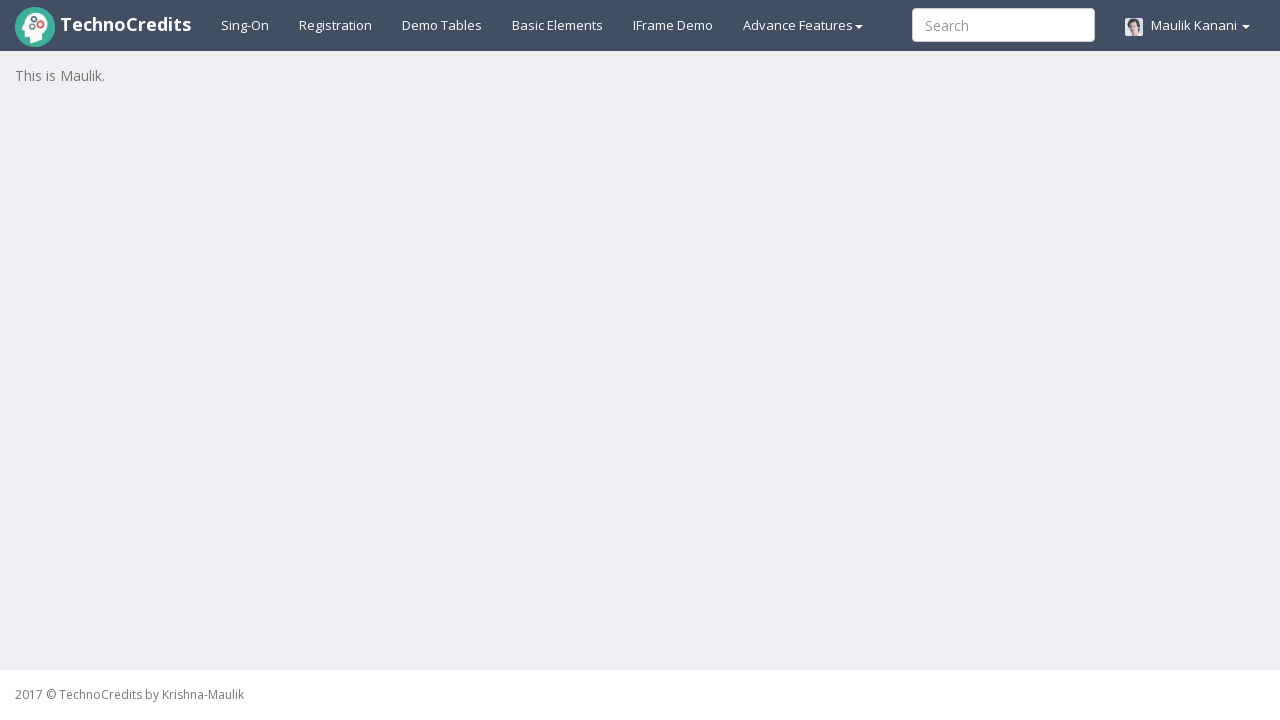

Clicked on 'Basic Elements' link at (558, 25) on text=asic Ele
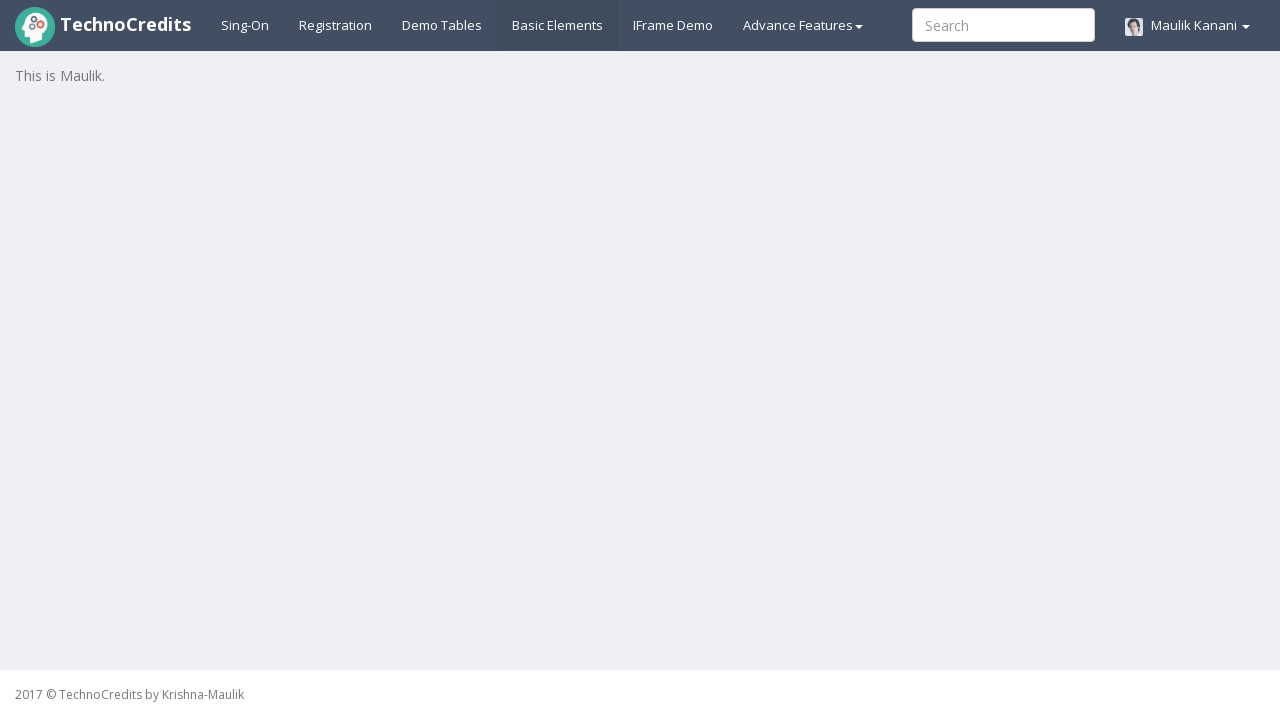

Waited 2000ms for page to load
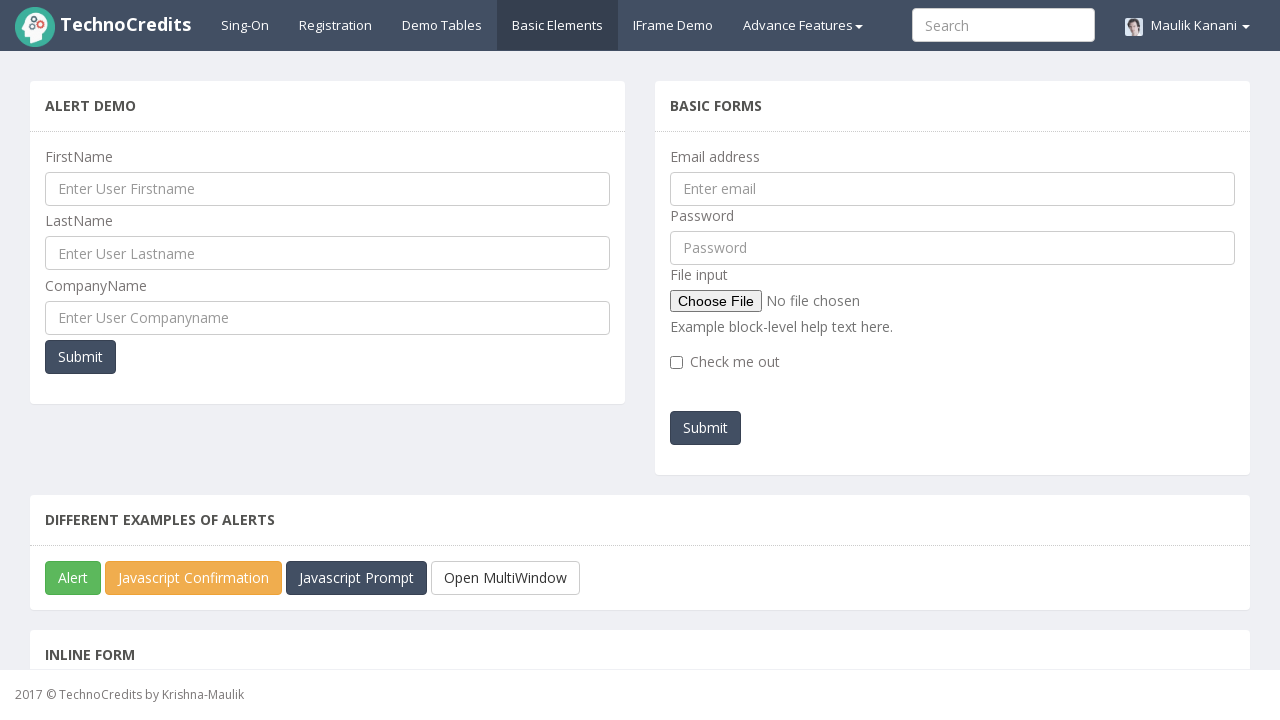

Located the Alert button
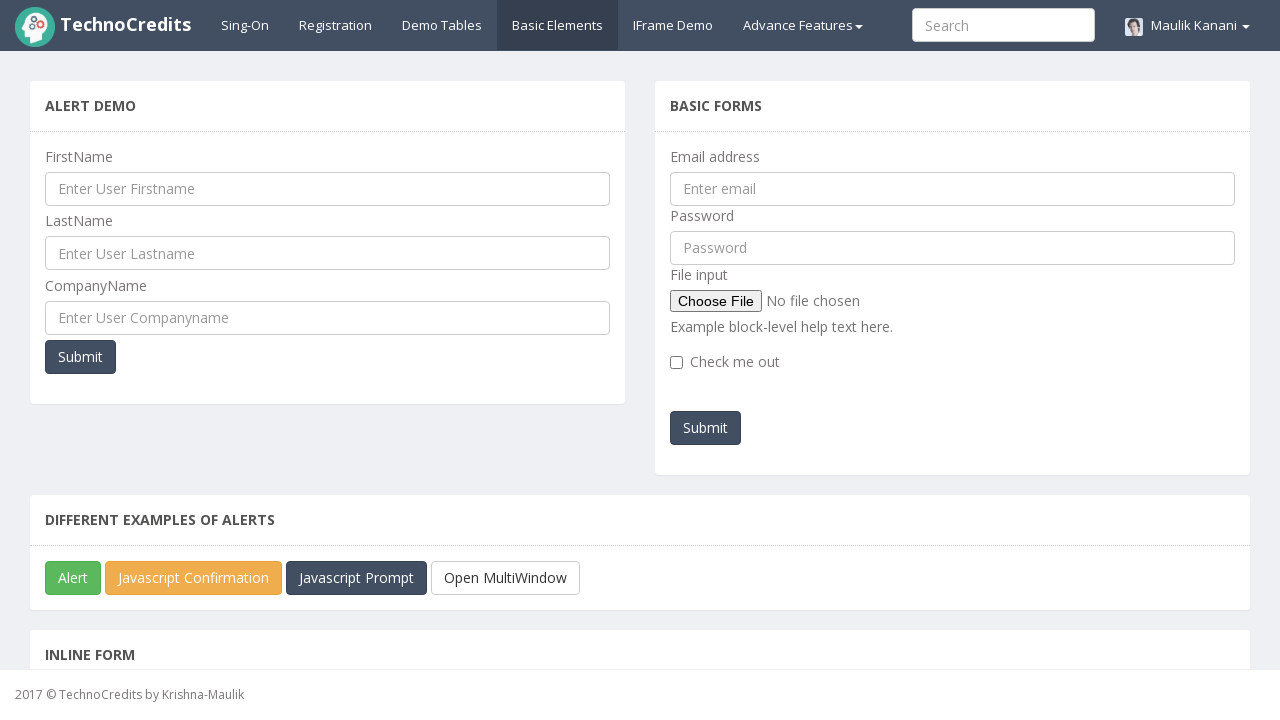

Scrolled Alert button into view
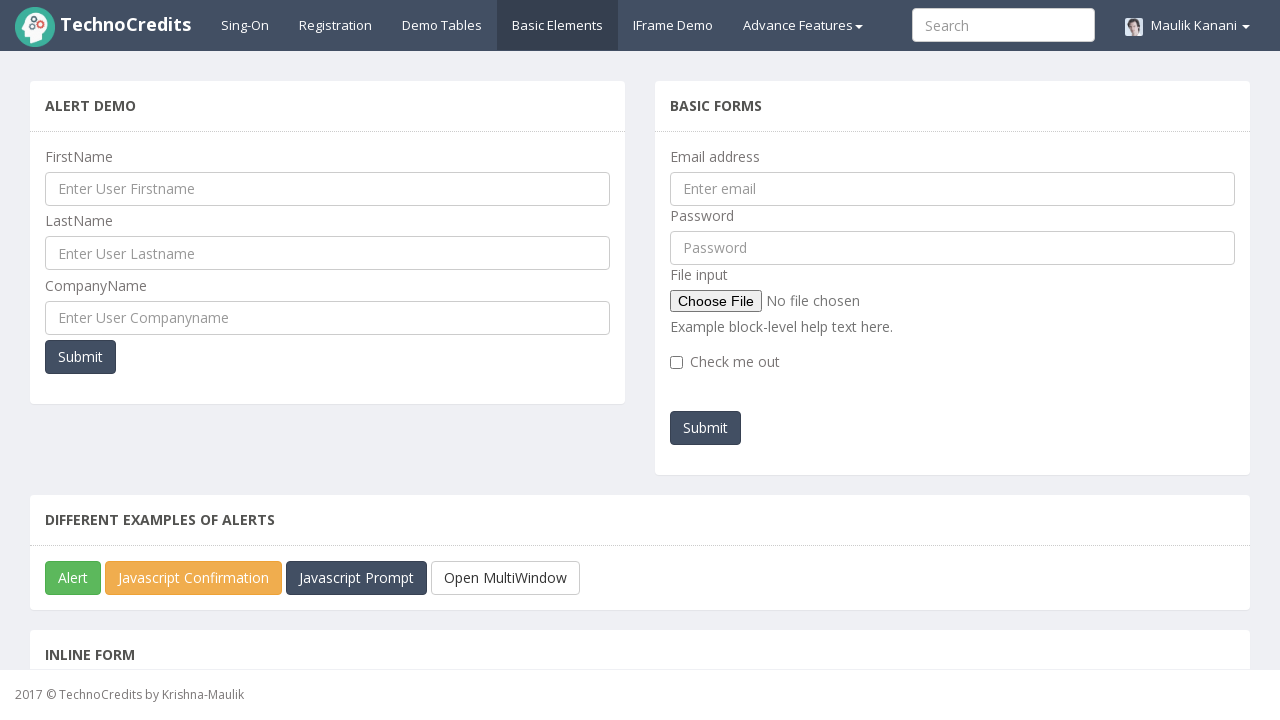

Set up dialog handler for alerts
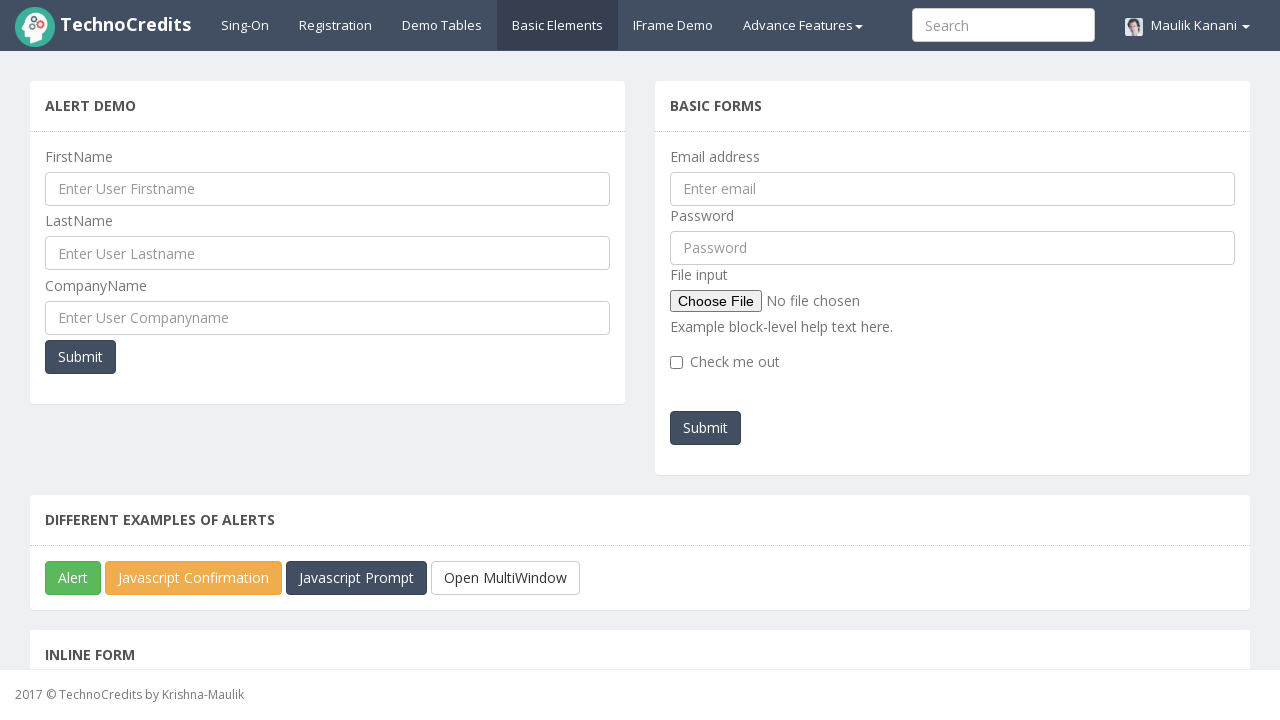

Clicked the Alert button at (73, 578) on xpath=//button[text()='Alert']
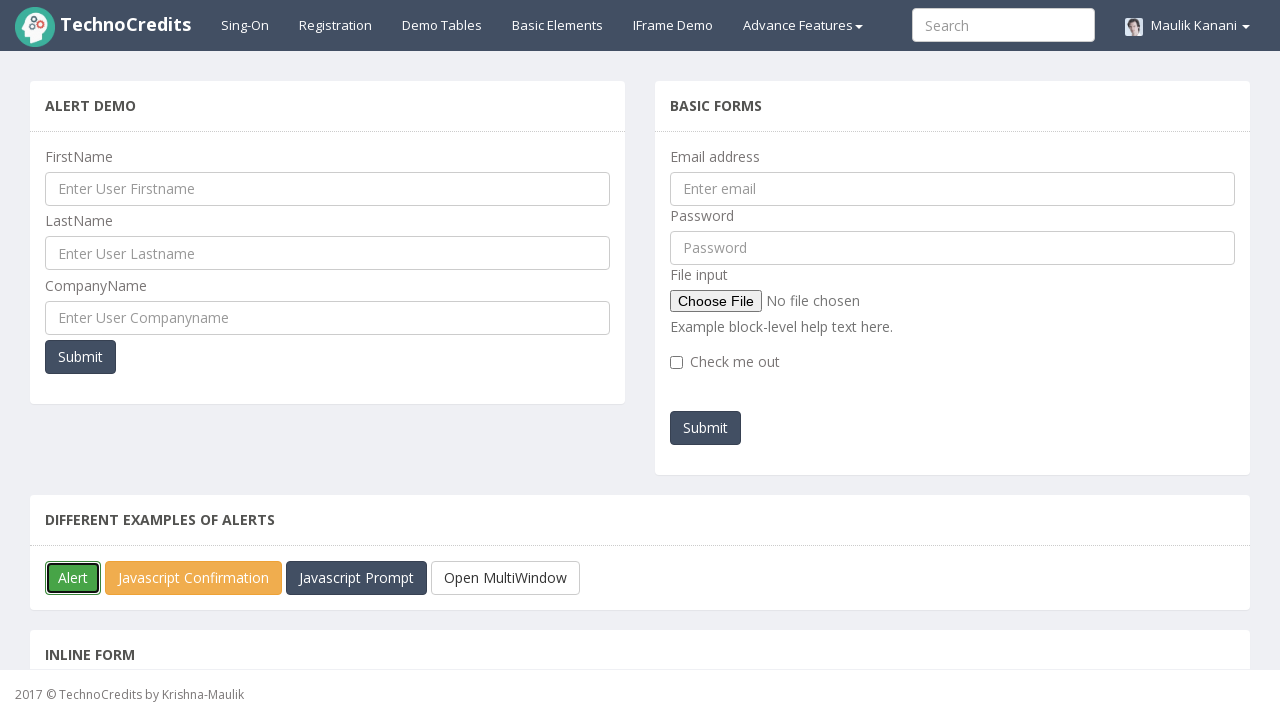

Waited 1000ms for dialog to be handled and alert accepted
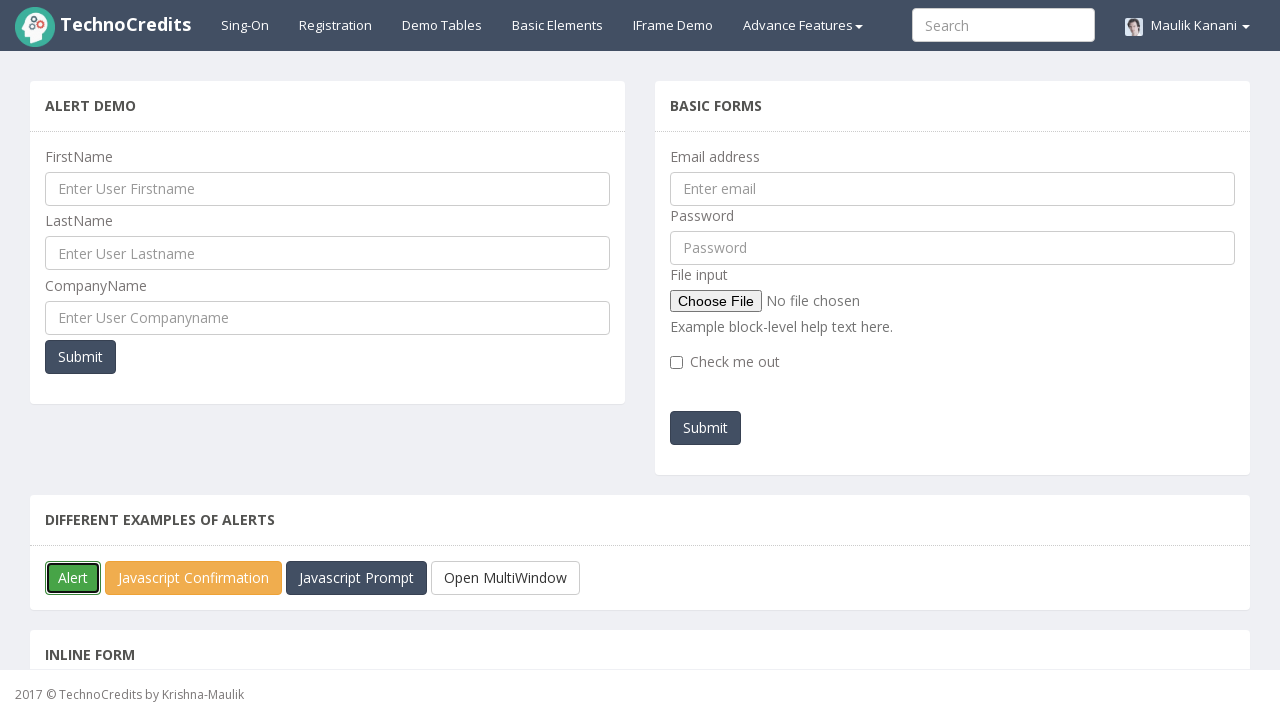

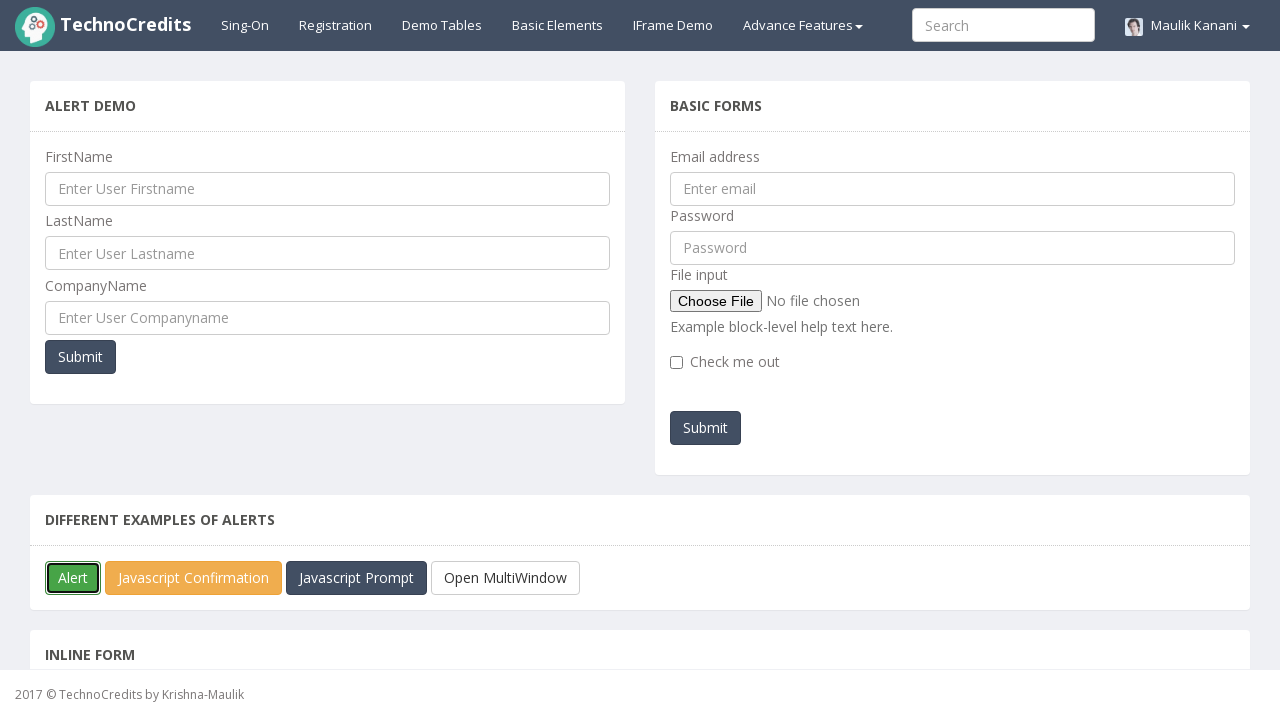